Tests error handling for invalid year input in the holiday entitlement calculator by selecting "Yes" for irregular hours and entering invalid year data.

Starting URL: https://www.gov.uk/calculate-your-holiday-entitlement

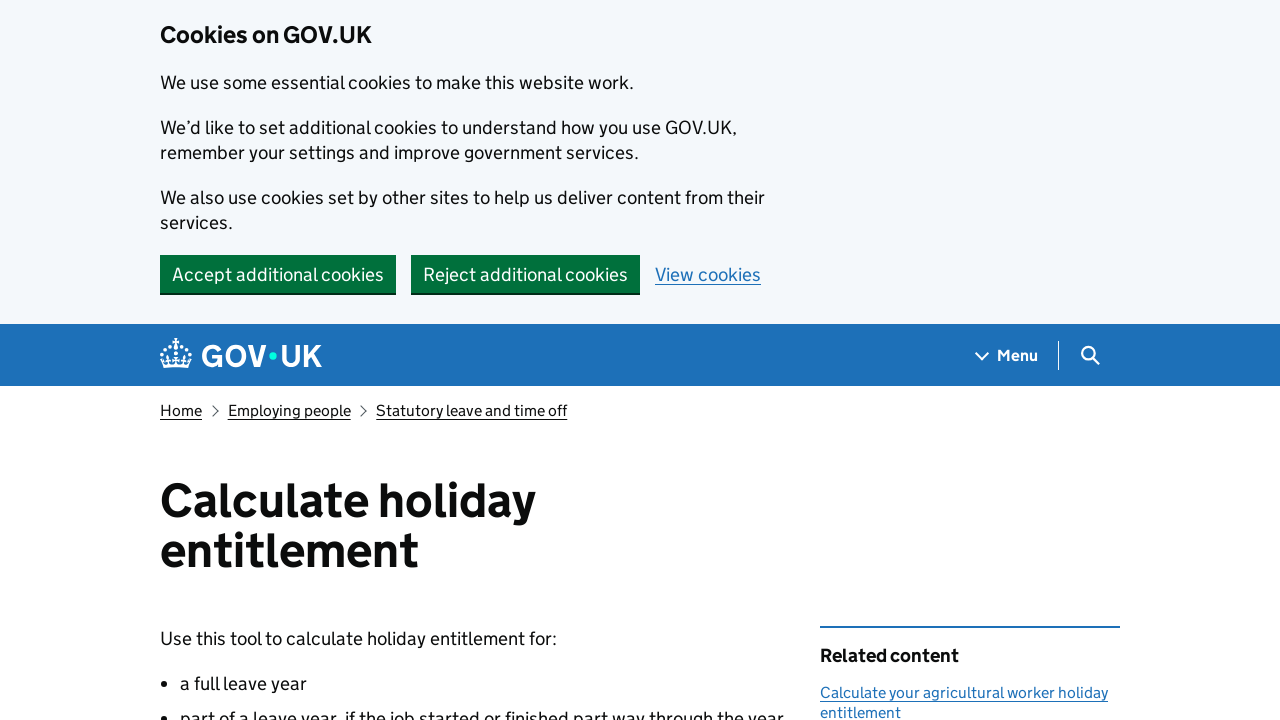

Clicked start button to begin the holiday entitlement calculator form at (238, 360) on a[href="/calculate-your-holiday-entitlement/y"]
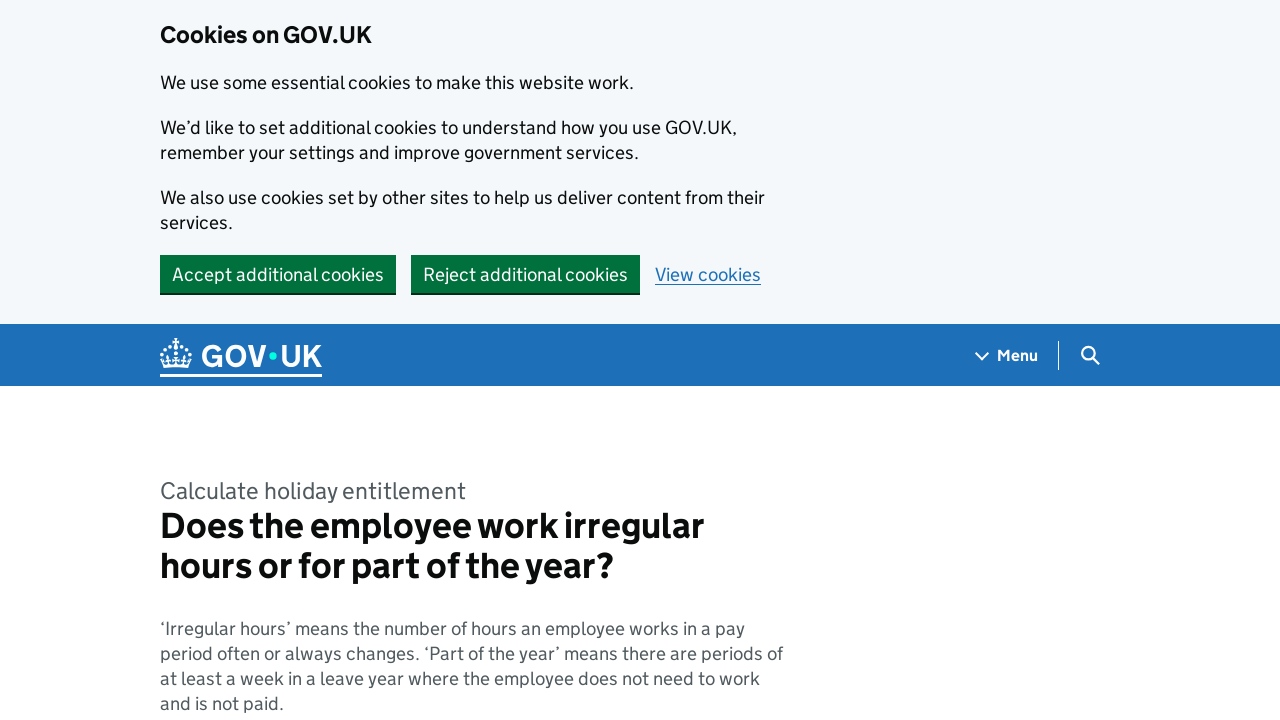

Page header loaded and visible
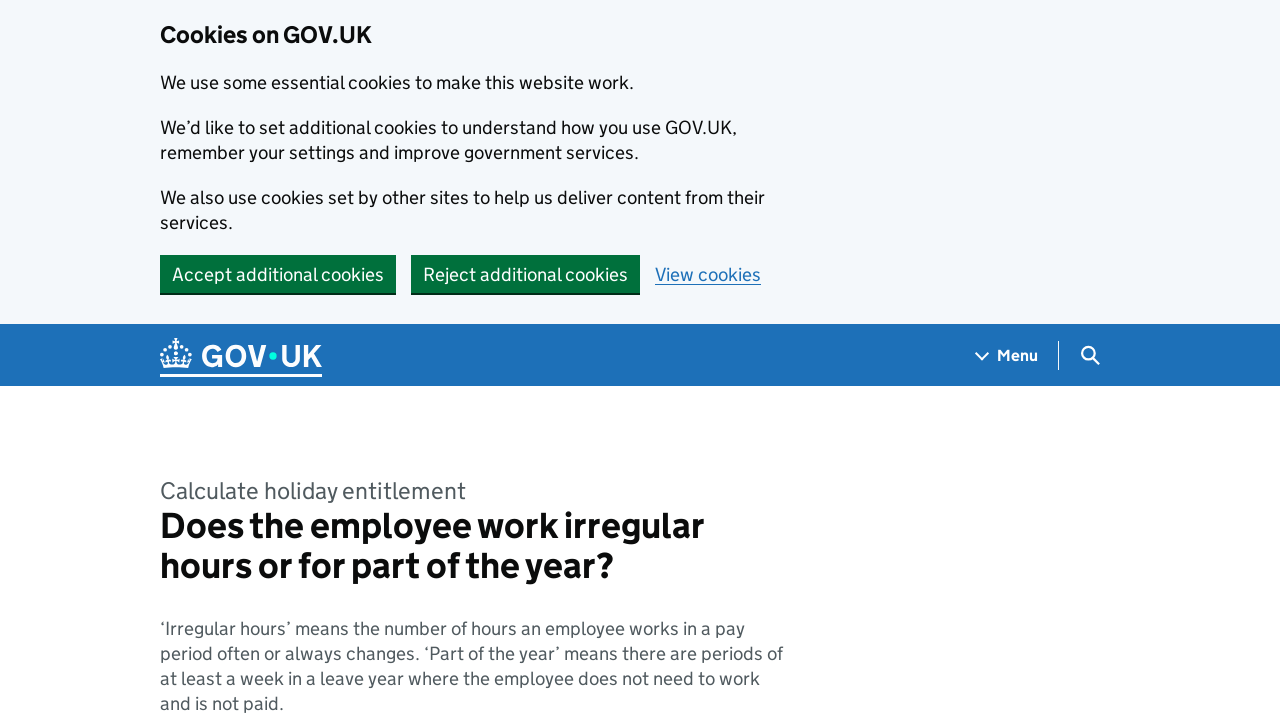

Selected 'Yes' for irregular hours question at (233, 360) on label[for="response-0"] >> text=Yes
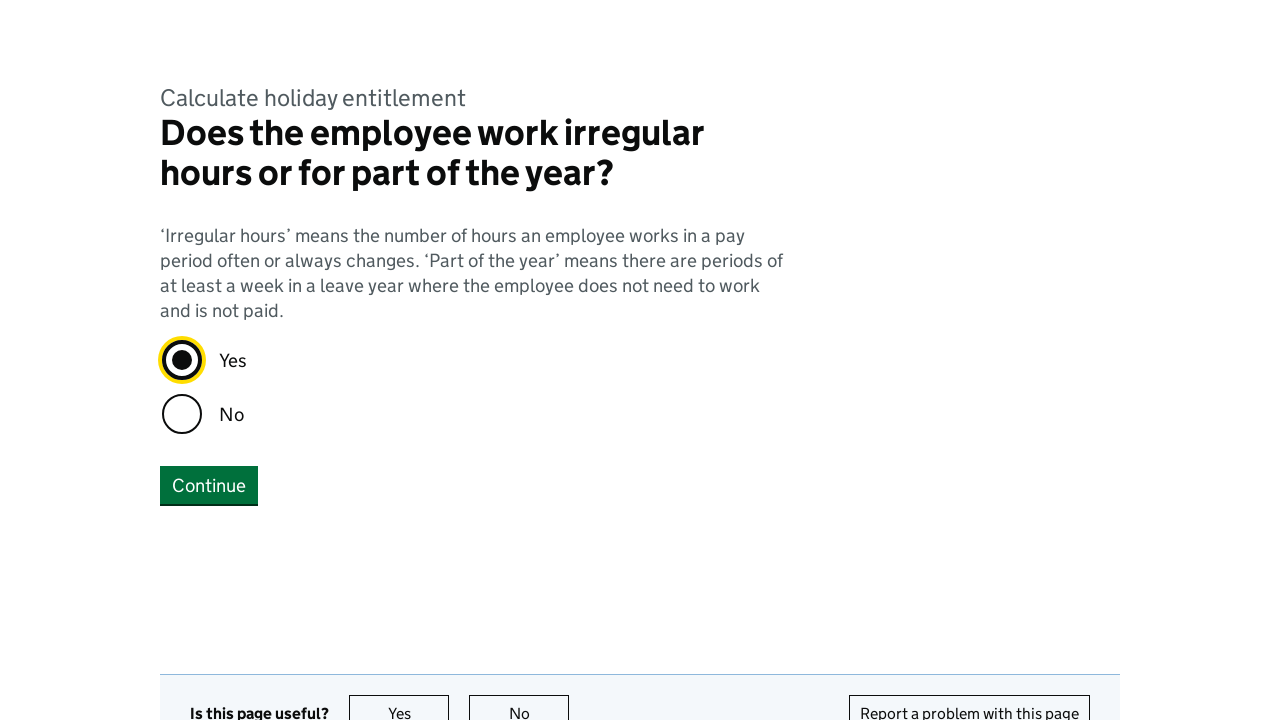

Clicked Continue button after selecting irregular hours at (209, 485) on button:has-text("Continue")
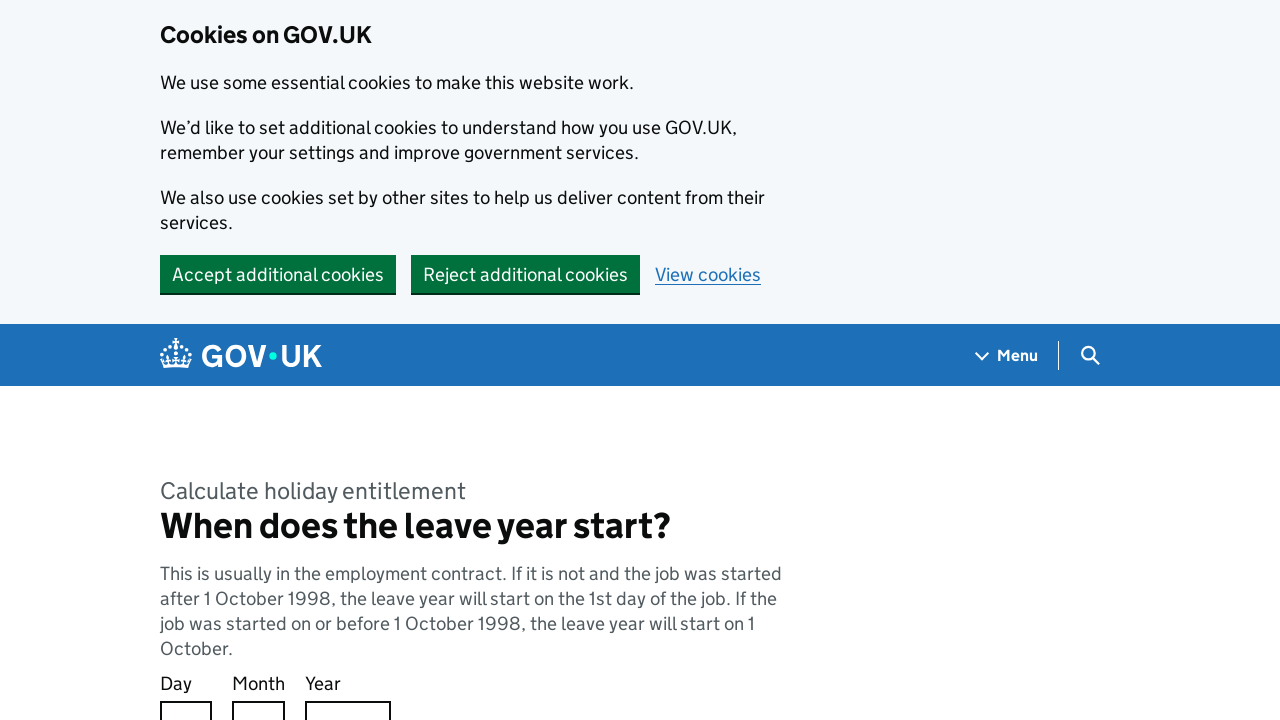

Leave year start date question page loaded
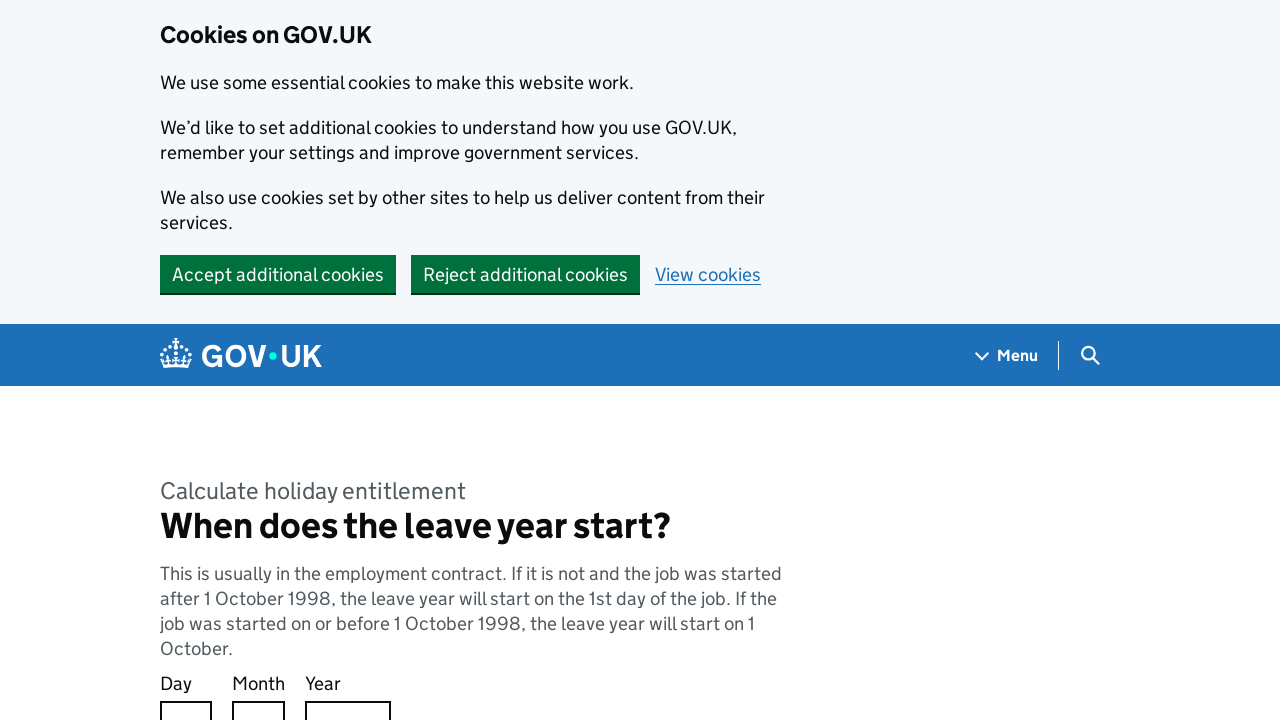

Entered '1' in first date field (day) on label[for="response-0"]
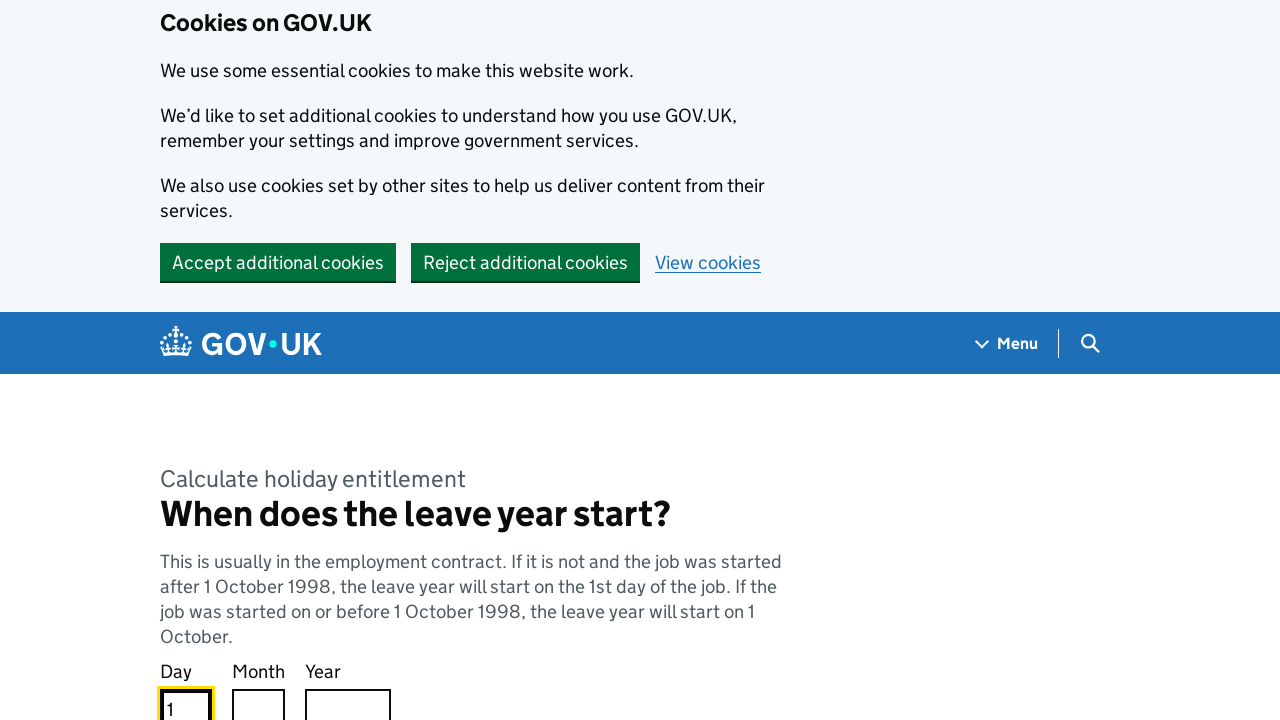

Entered '1' in second date field (month) on label[for="response-1"]
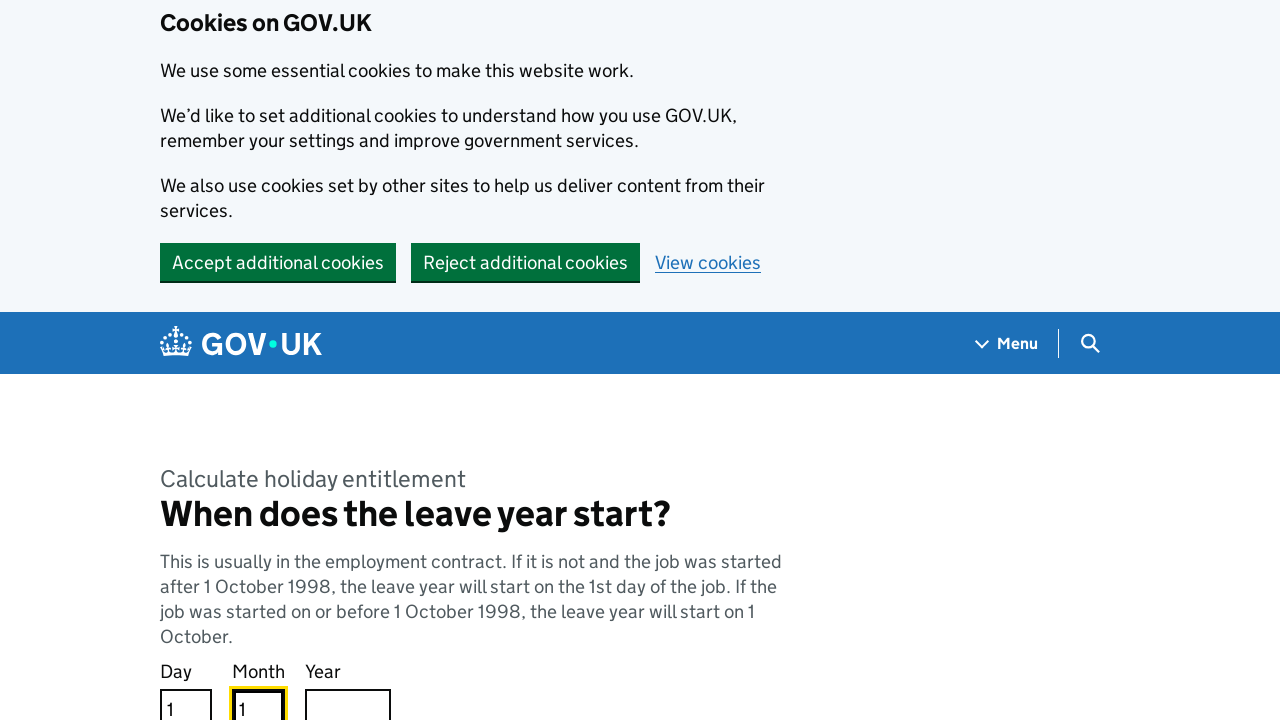

Entered invalid year 'eeeeee' in third date field on label[for="response-2"]
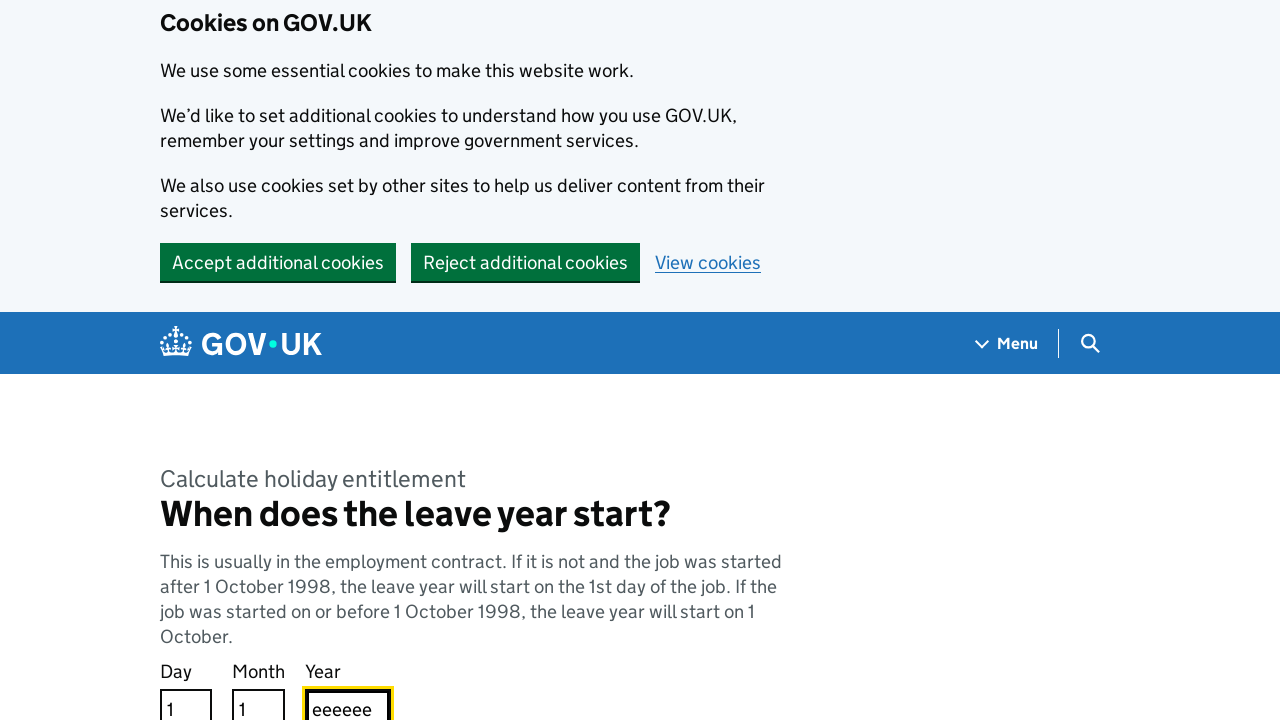

Clicked Continue button with invalid year data at (209, 360) on button:has-text("Continue")
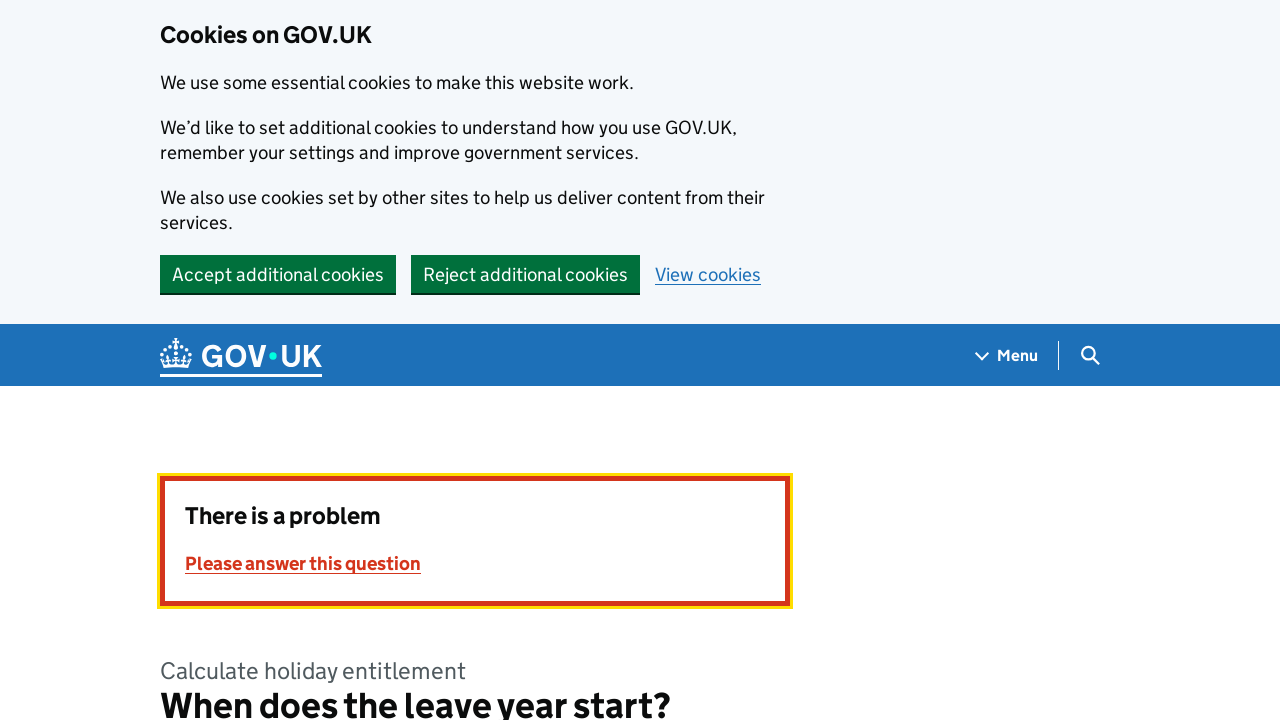

Error summary appeared confirming year validation error was caught
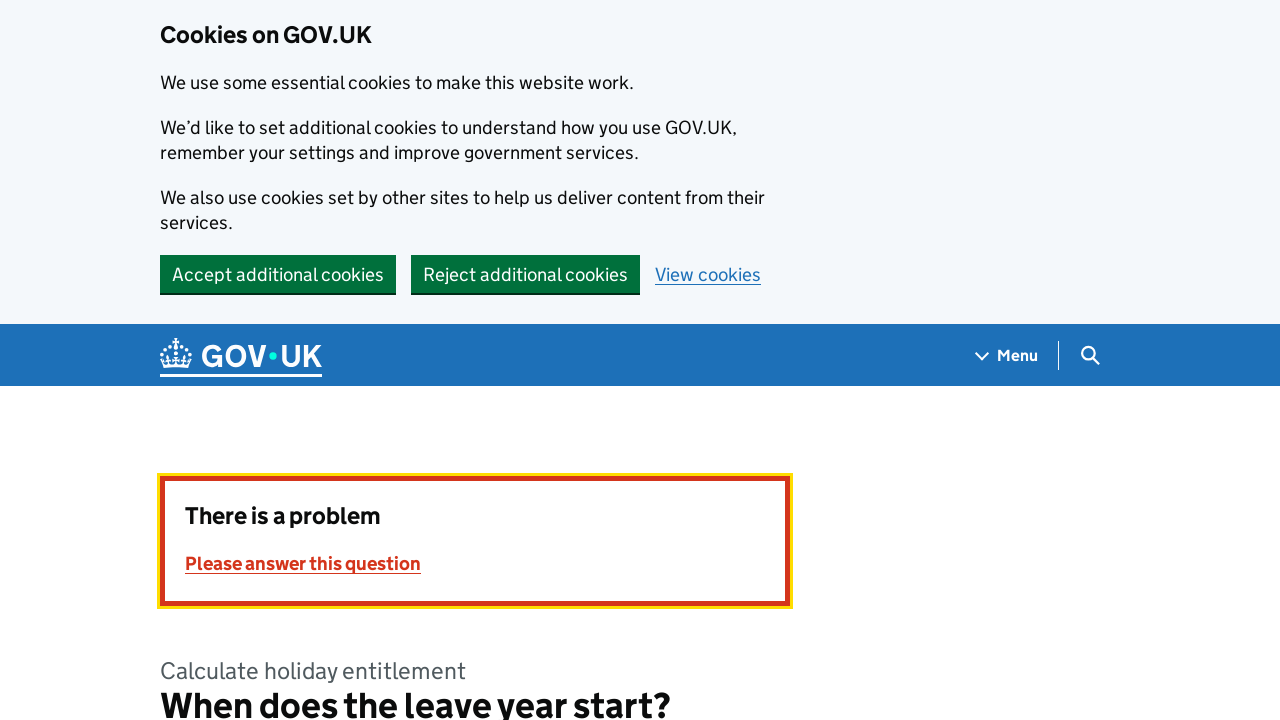

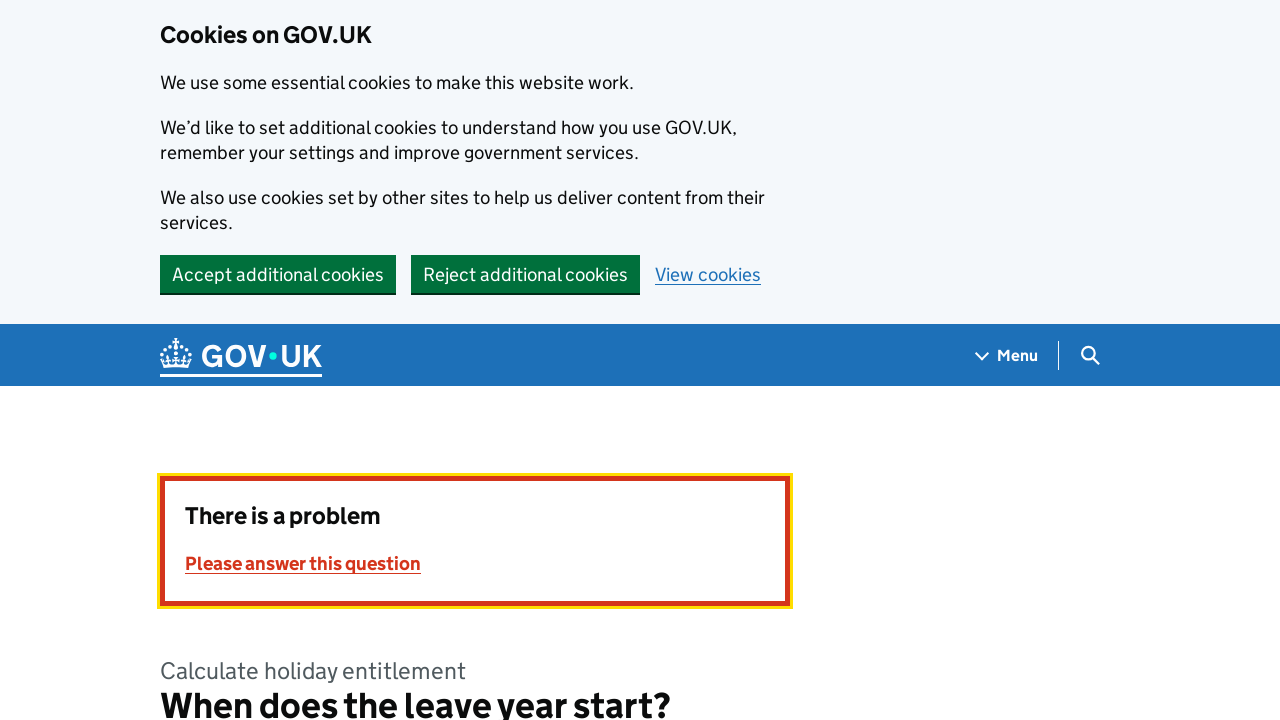